Tests drag-and-drop functionality on jQuery UI's droppable demo page by dragging a draggable element and dropping it onto a droppable target element.

Starting URL: http://jqueryui.com/resources/demos/droppable/default.html

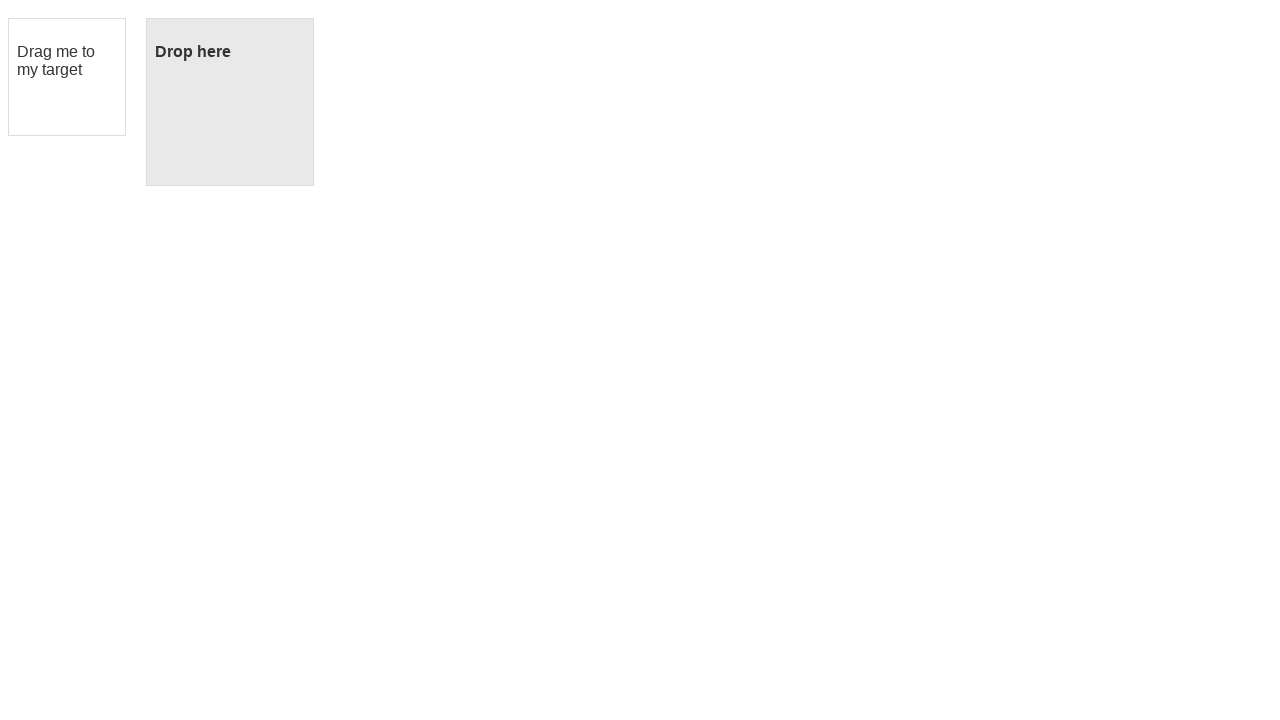

Waited for draggable element to be present
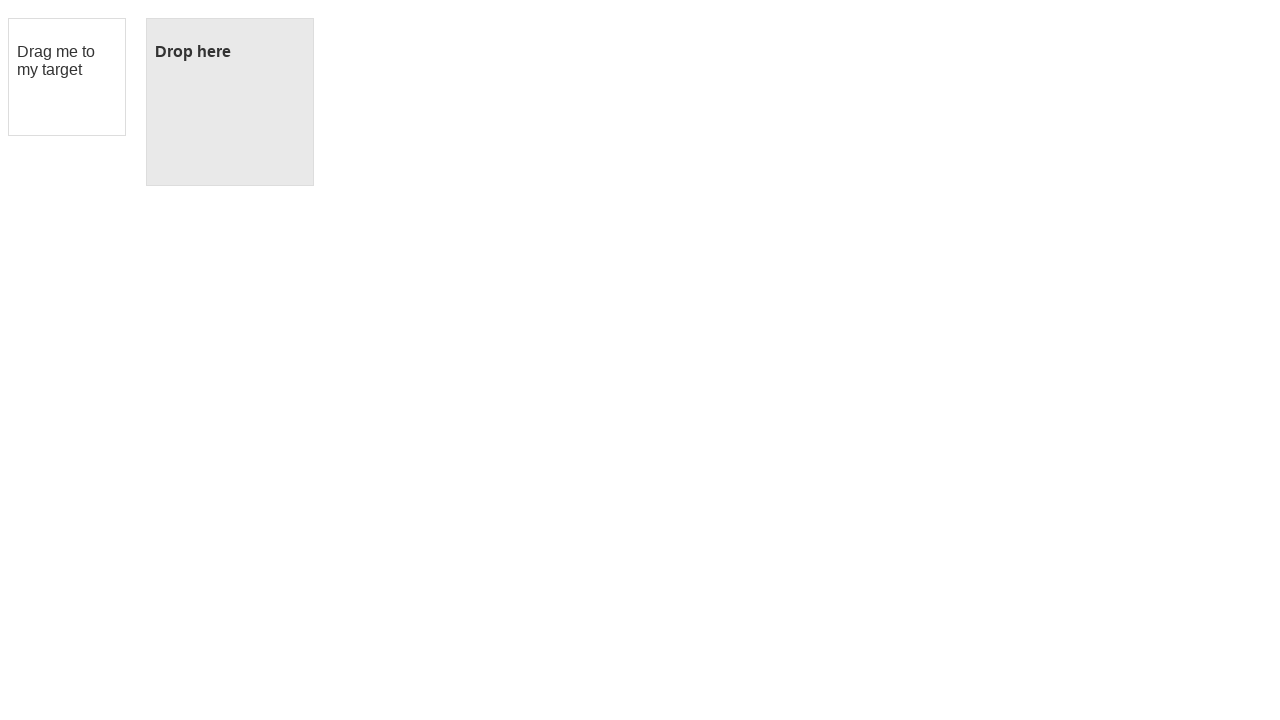

Waited for droppable element to be present
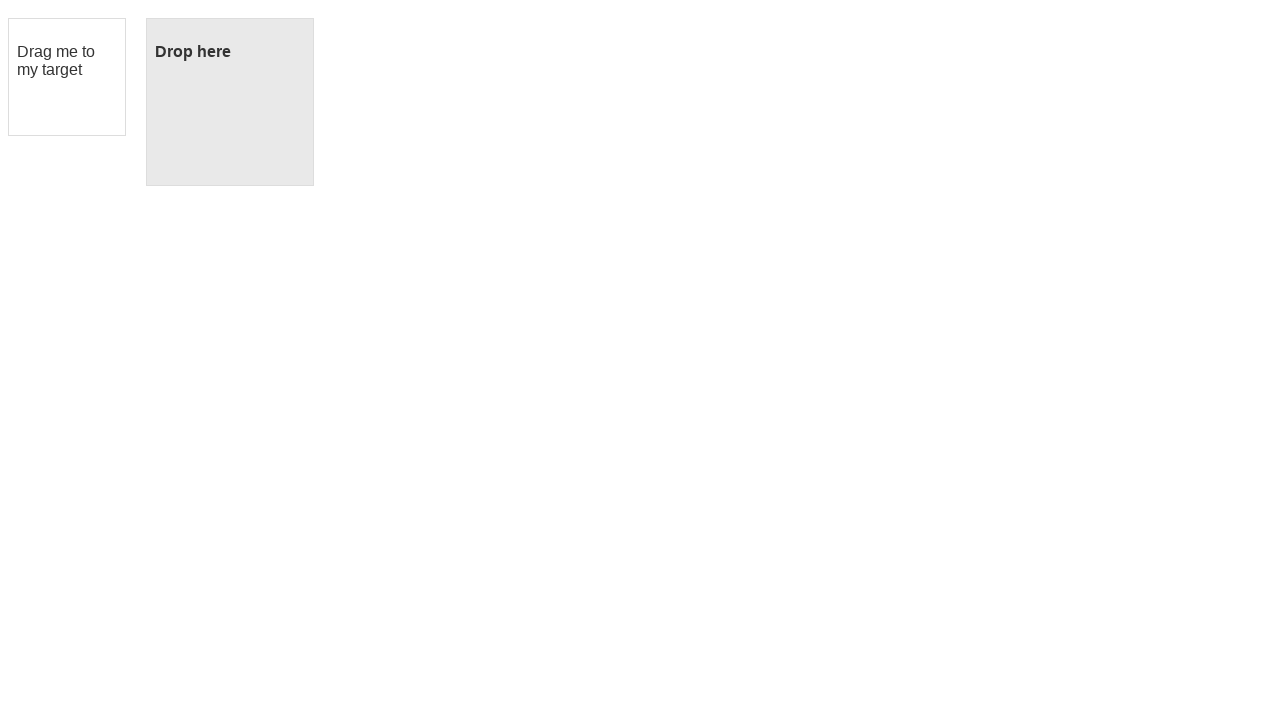

Located the draggable element
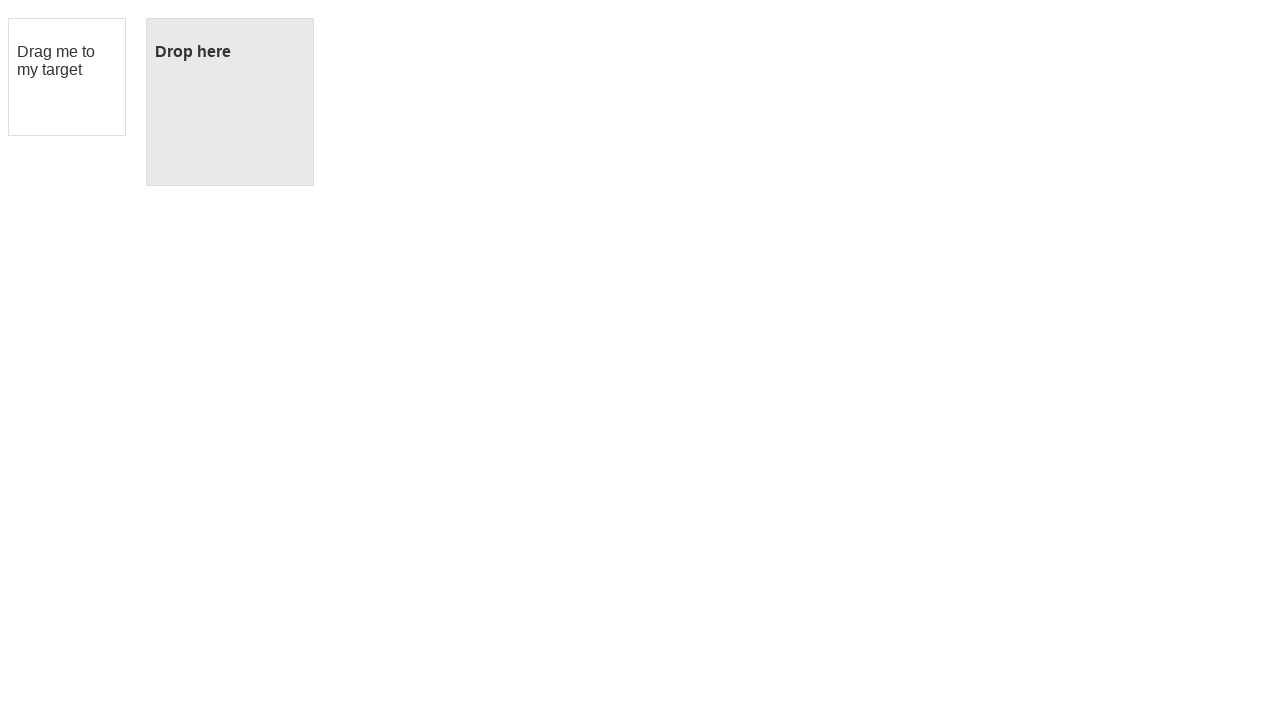

Located the droppable element
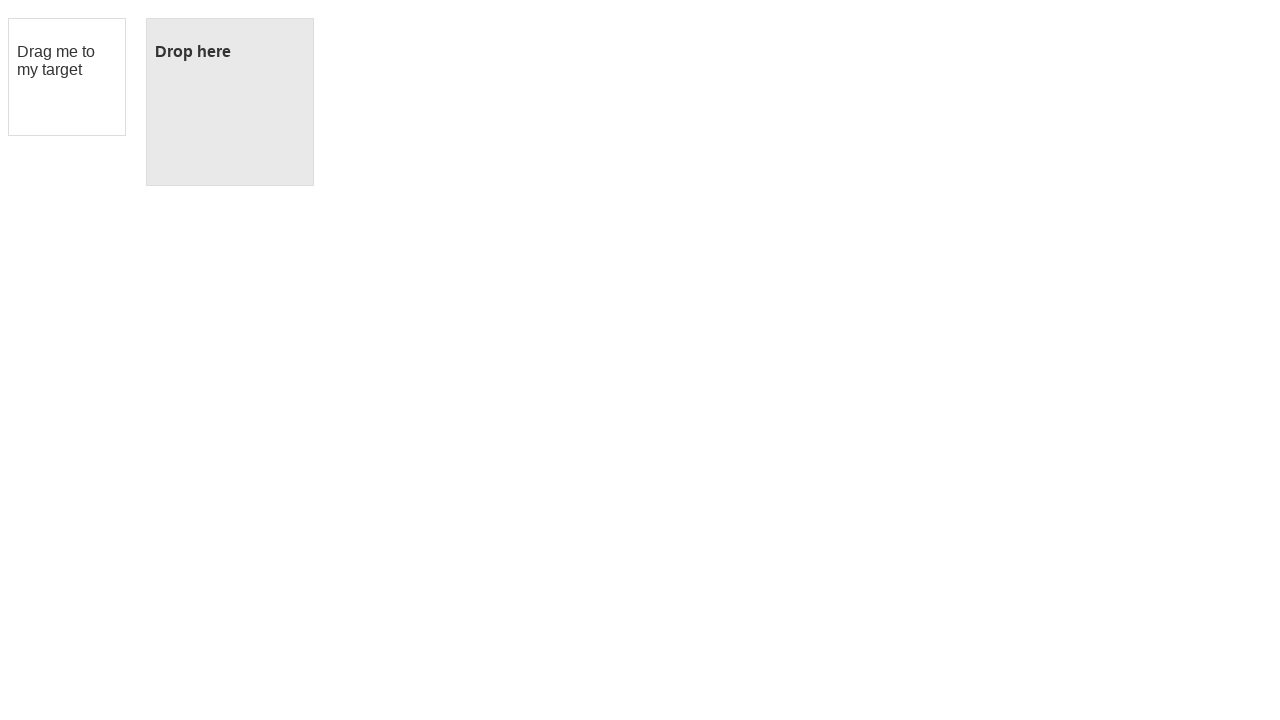

Dragged draggable element onto droppable target at (230, 102)
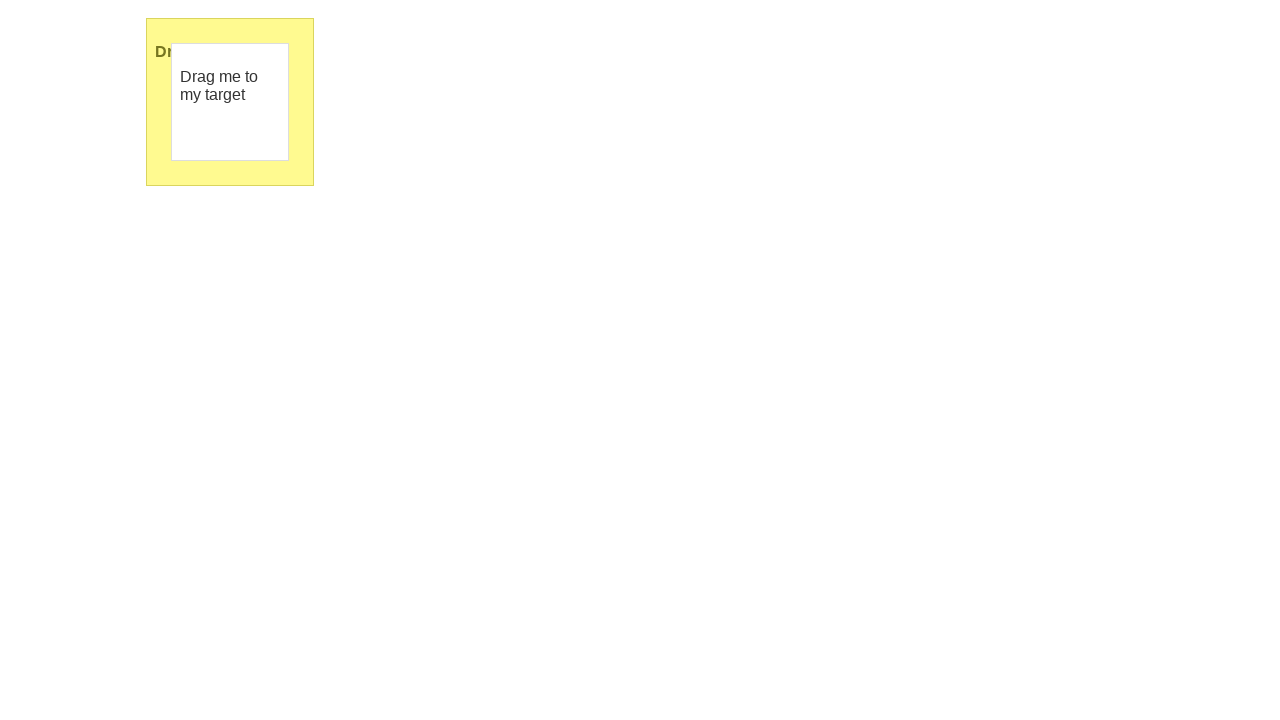

Waited 1 second to observe drag-and-drop result
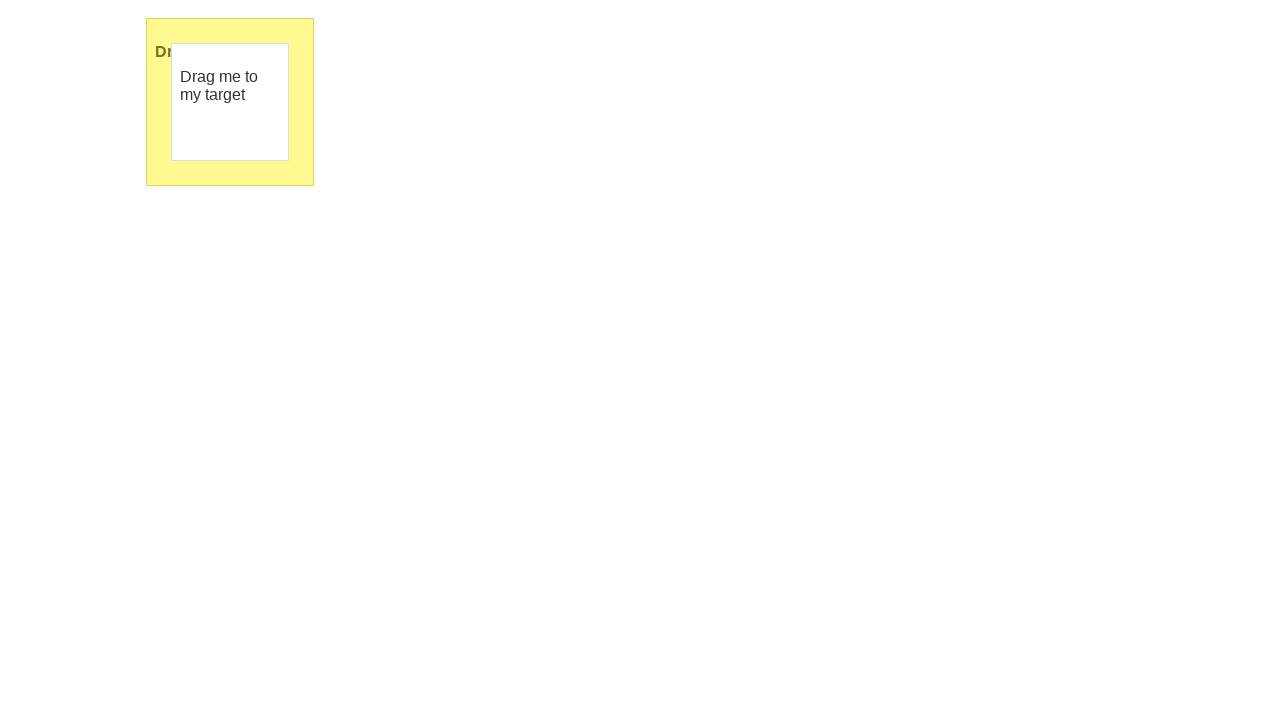

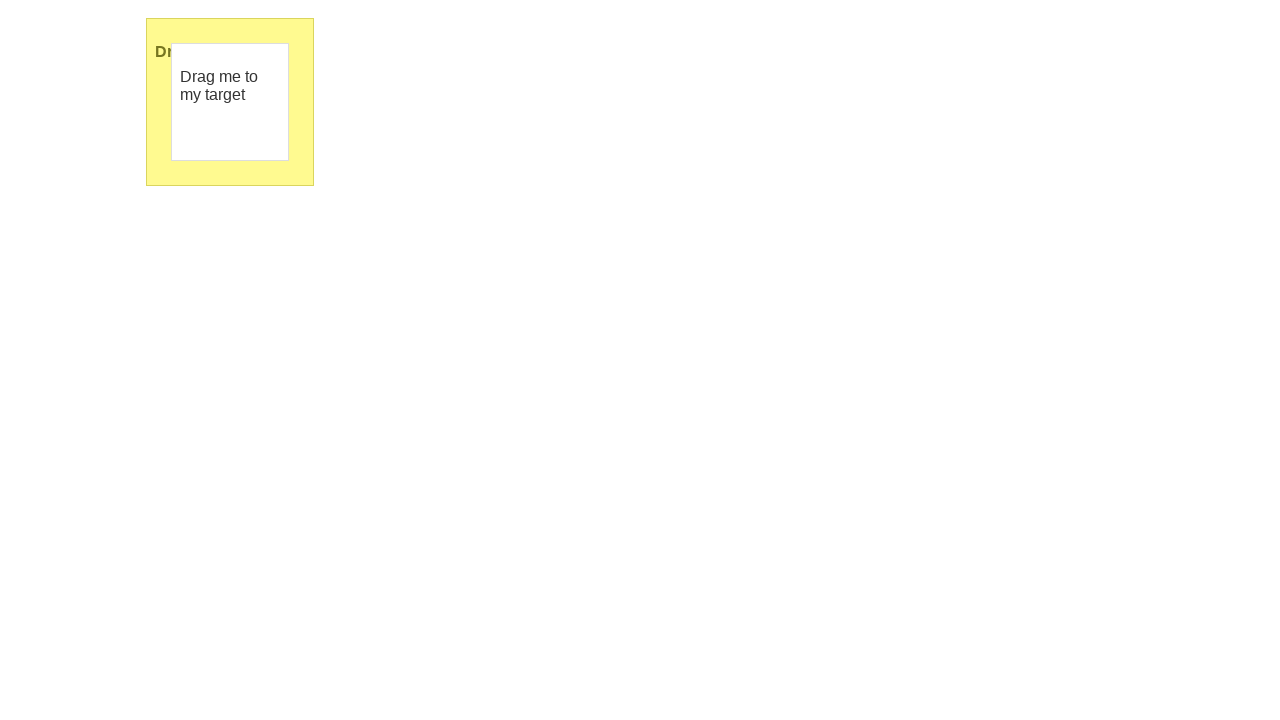